Tests the login error message functionality by entering incorrect credentials and verifying the expected error message "Incorrect login or password" is displayed.

Starting URL: https://login1.nextbasecrm.com/

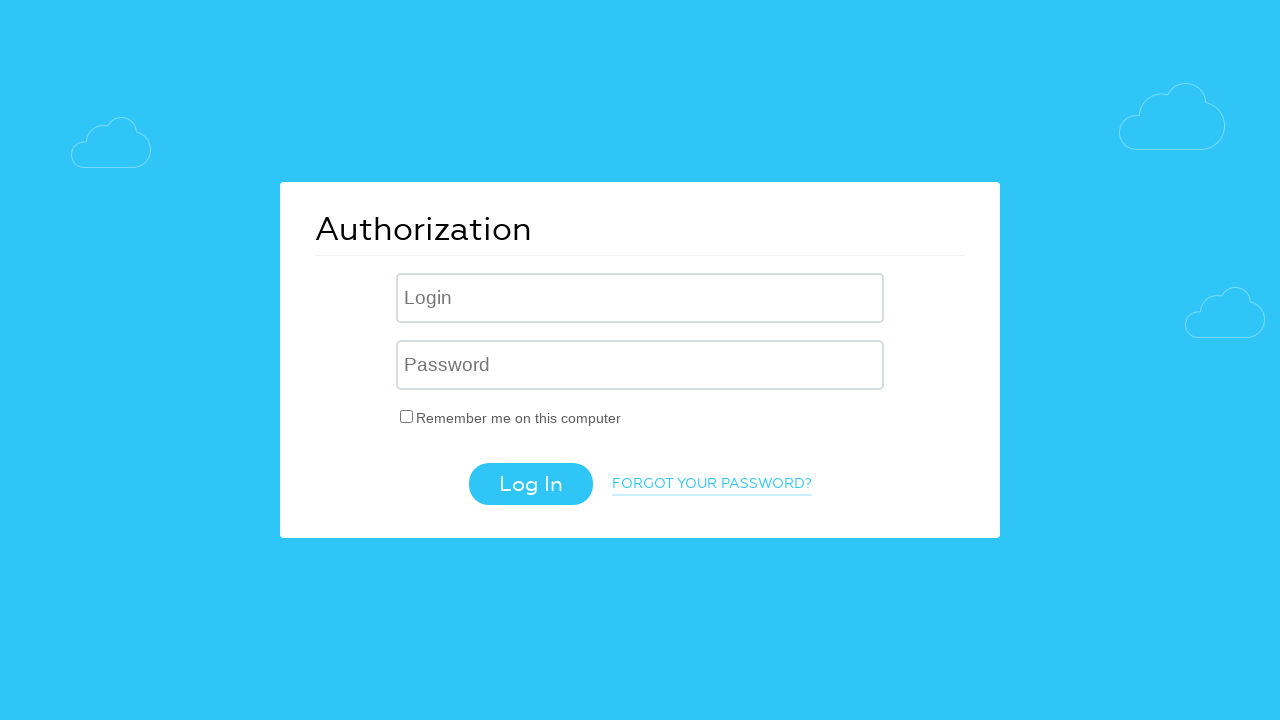

Filled login field with incorrect username 'incorrect' on .login-inp
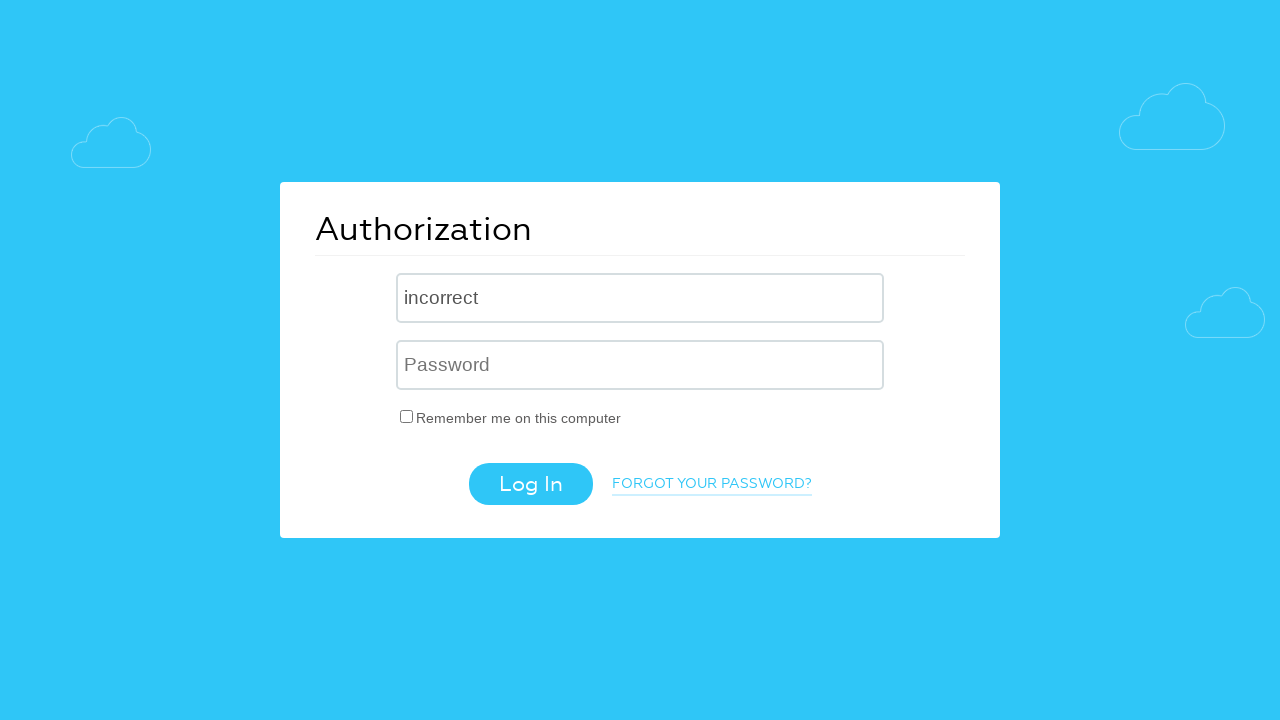

Filled password field with incorrect password 'incorrect' on input[name='USER_PASSWORD']
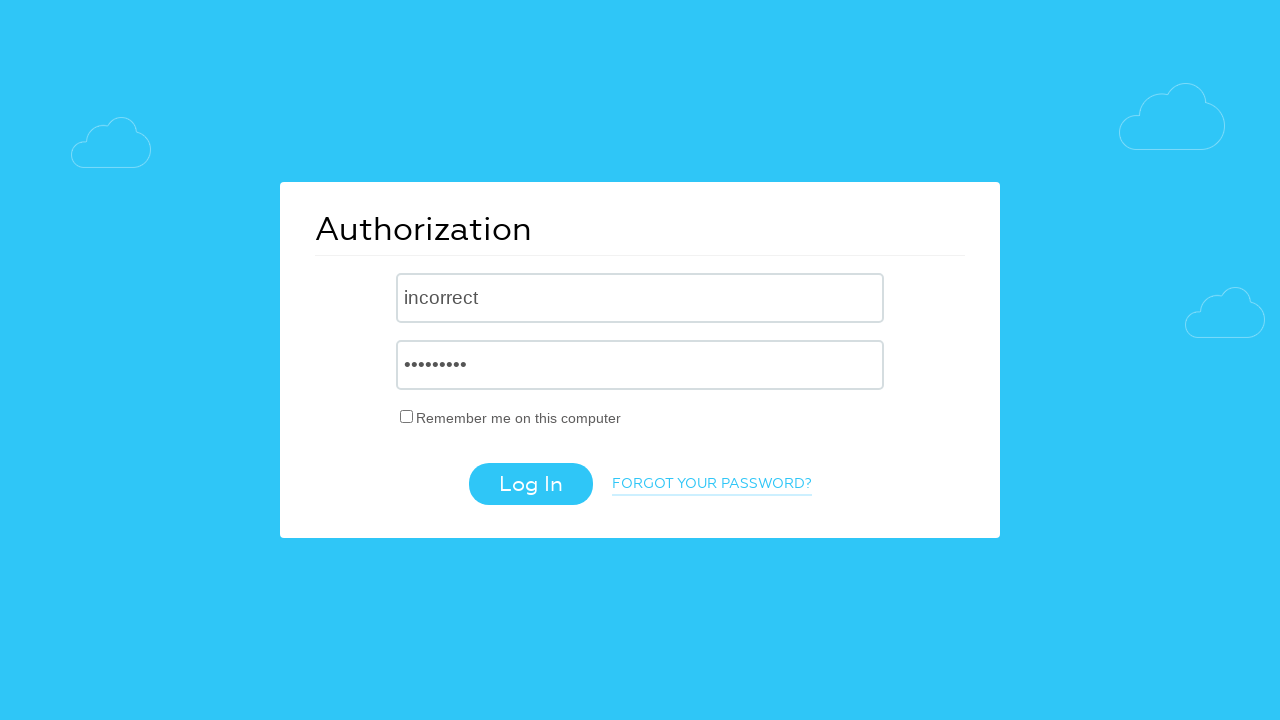

Clicked login button to submit credentials at (530, 484) on .login-btn
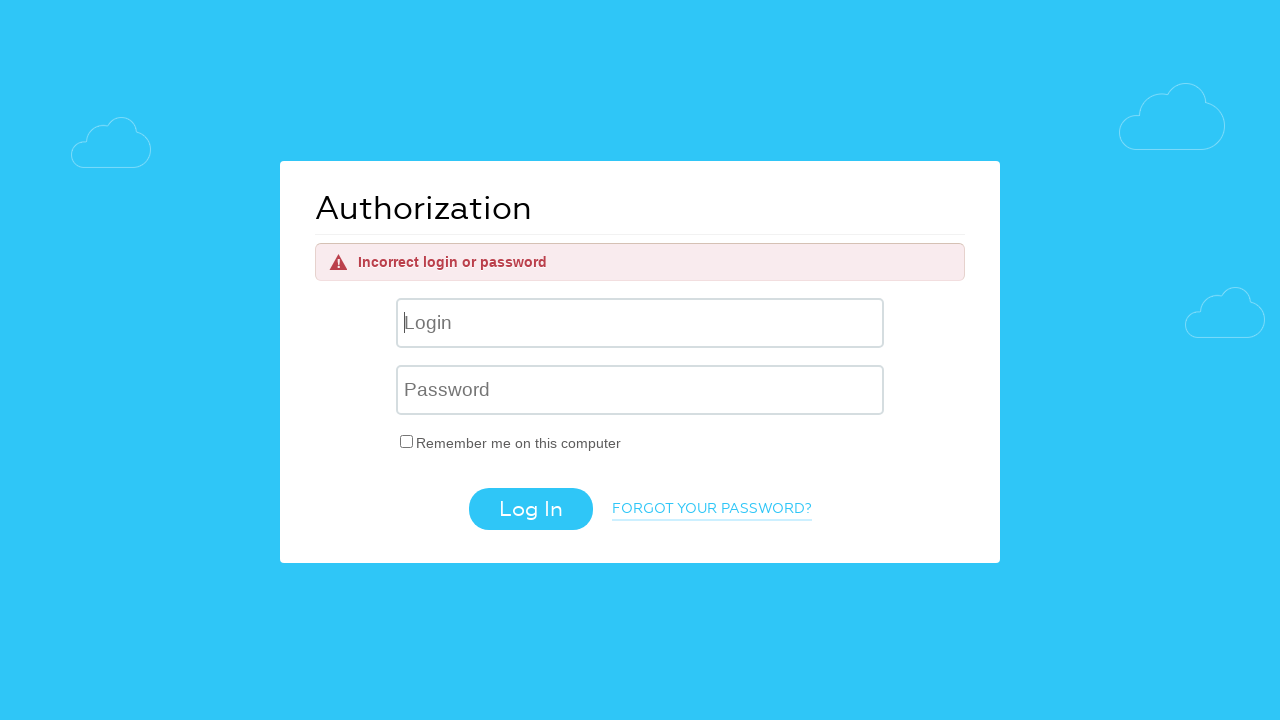

Error message element appeared on page
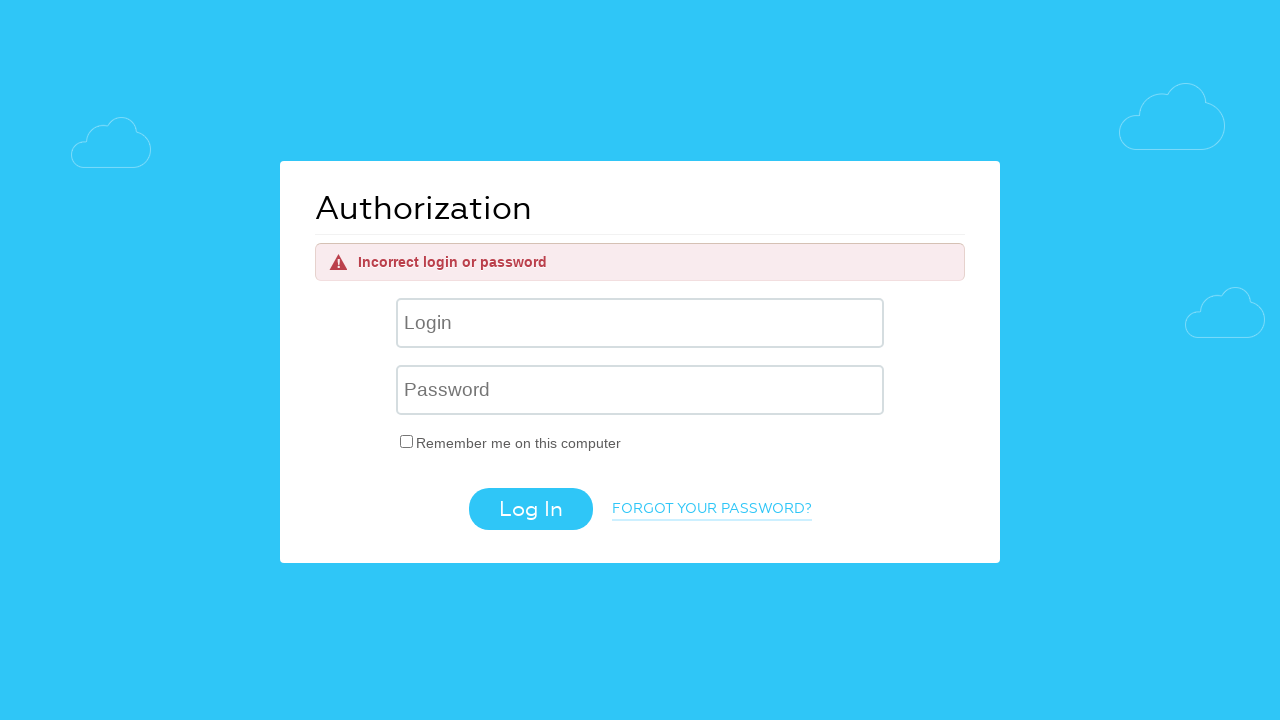

Retrieved error message text: 'Incorrect login or password'
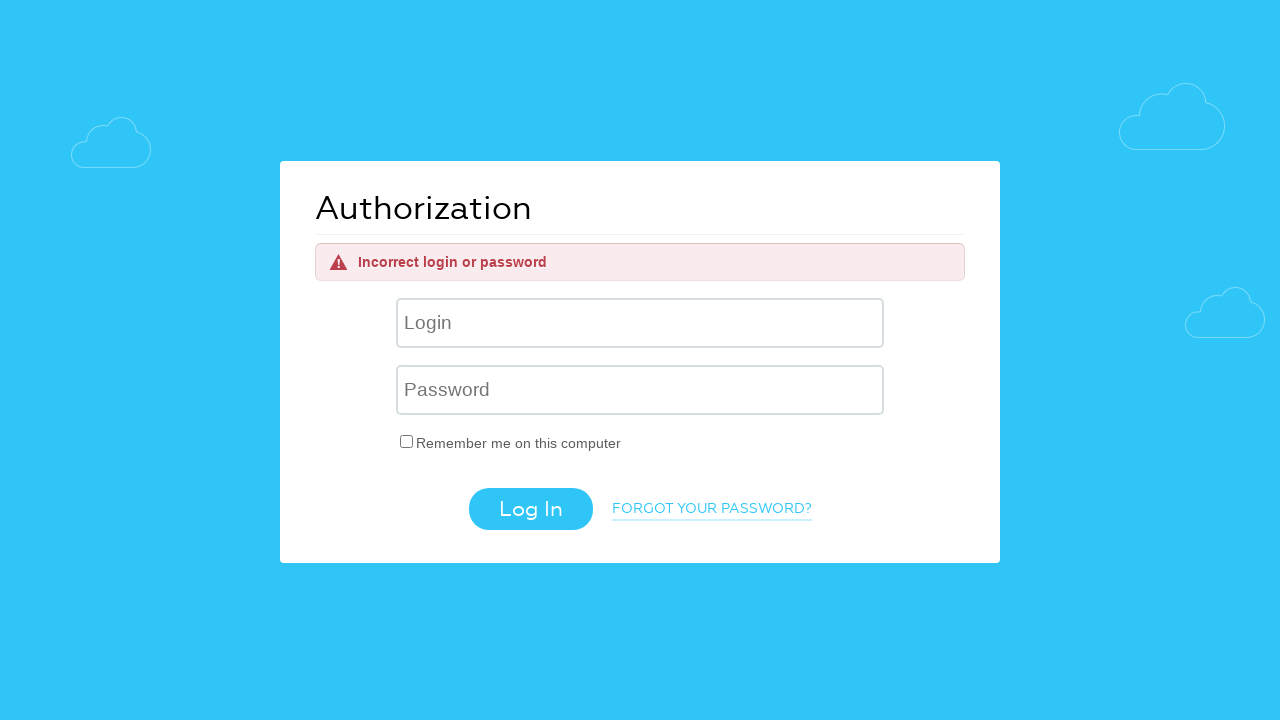

Verified error message matches expected text: 'Incorrect login or password'
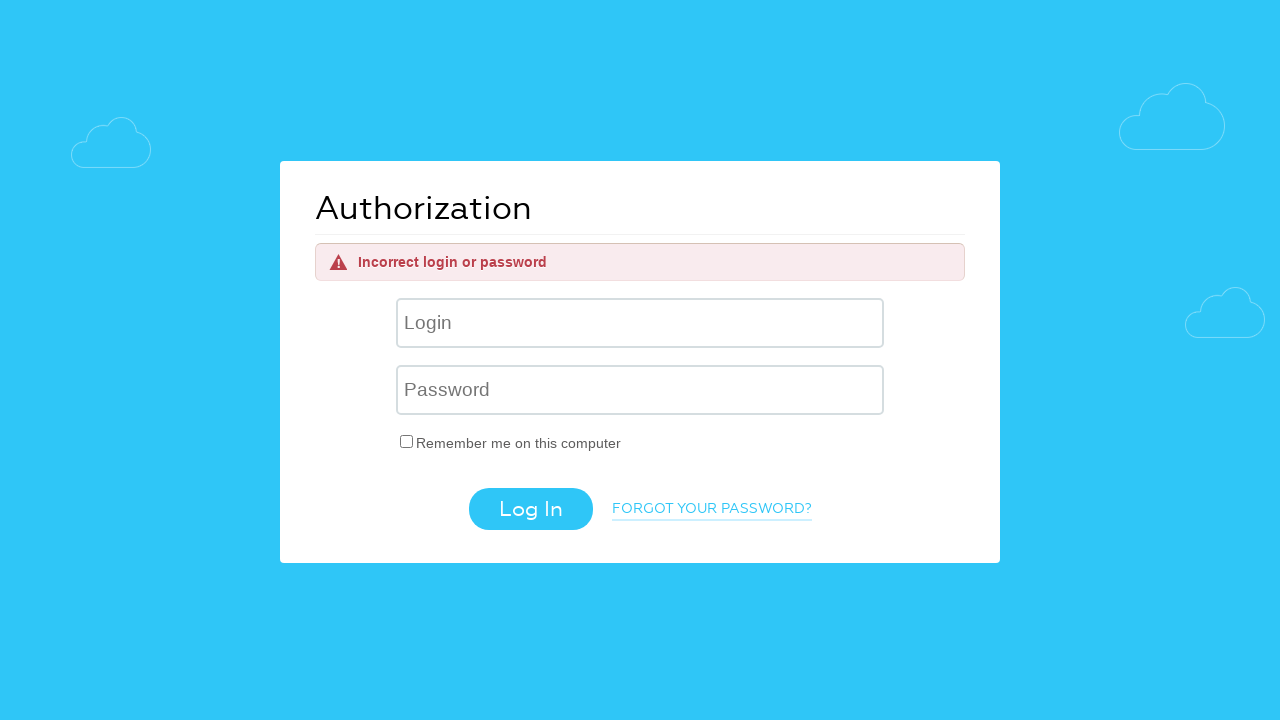

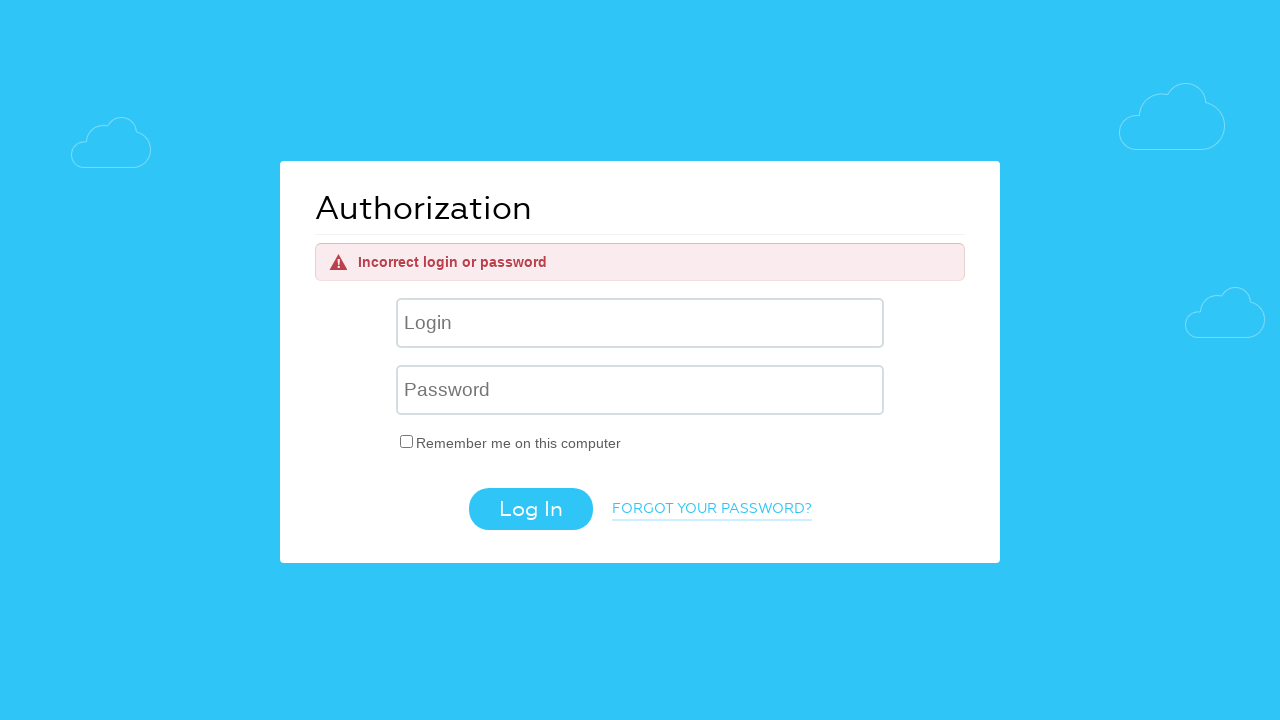